Tests the EMI calculator by entering loan amount, interest rate, and tenure, then verifies the calculated EMI value is displayed correctly.

Starting URL: https://emicalculator.net/

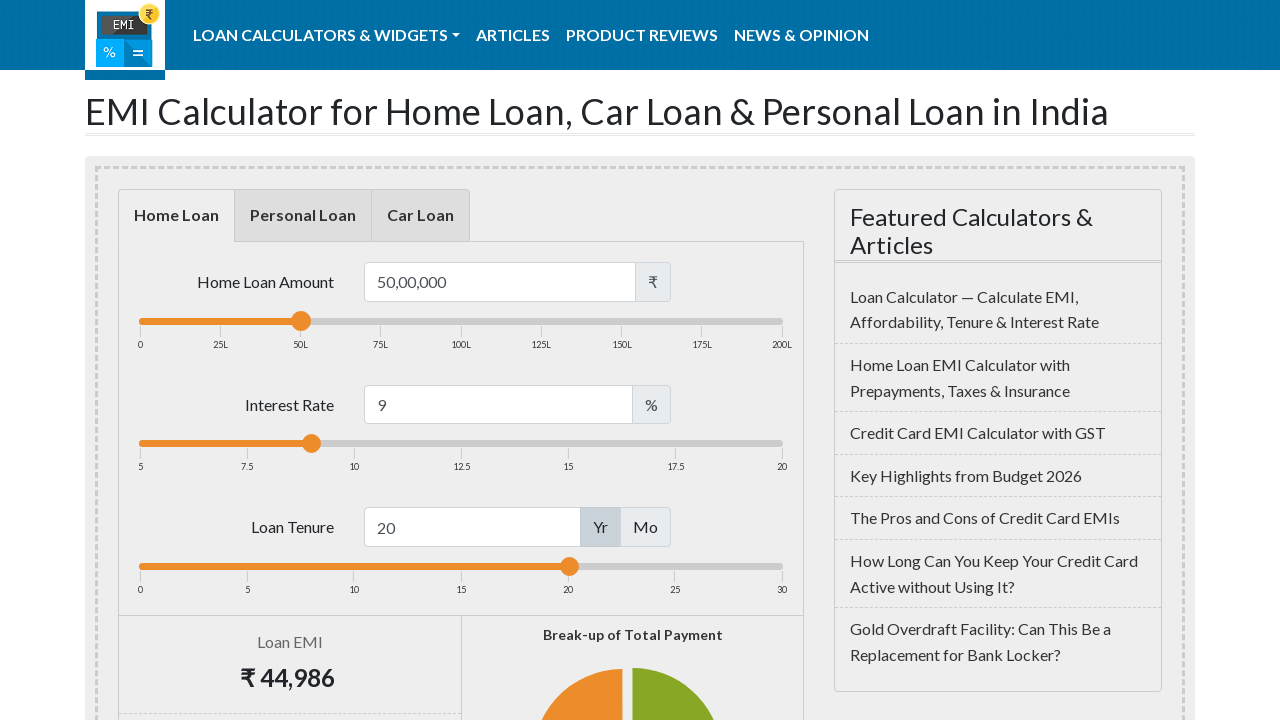

Clicked on Home Loan tab at (176, 216) on xpath=//html/body/div[1]/div/main/article/div[3]/div/div[1]/div[1]/ul/li[1]/a
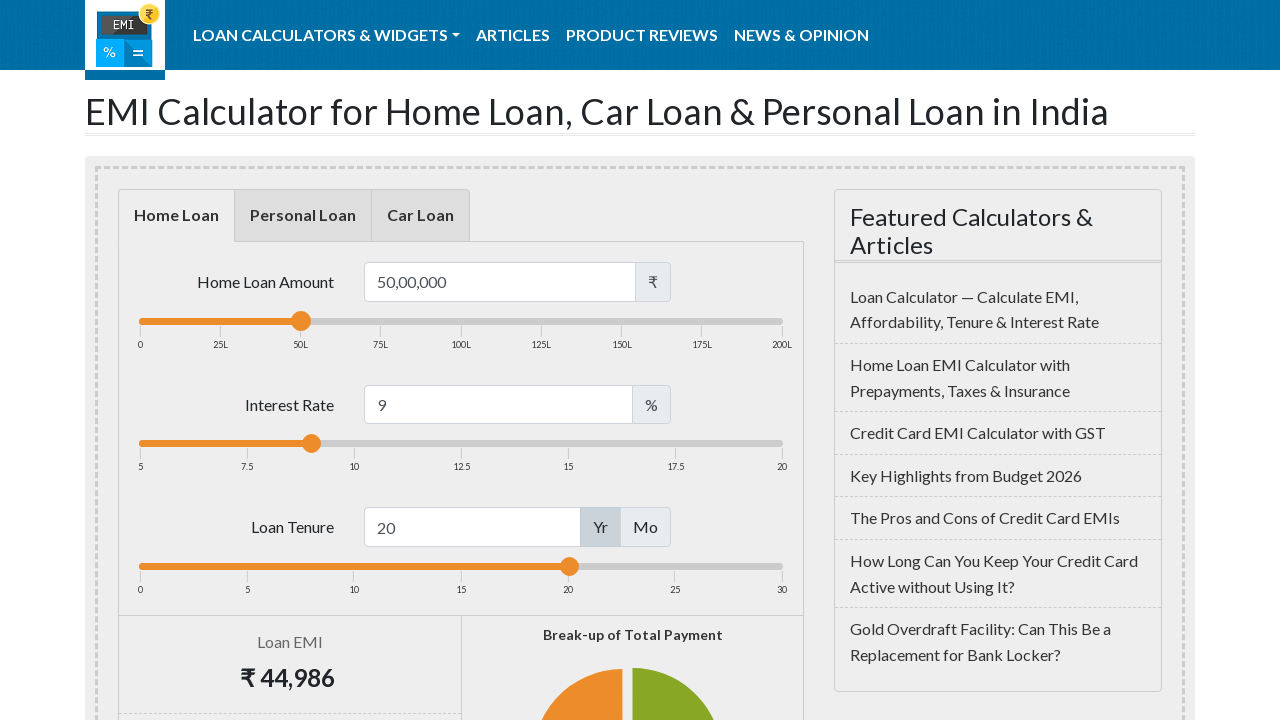

Located loan amount input field
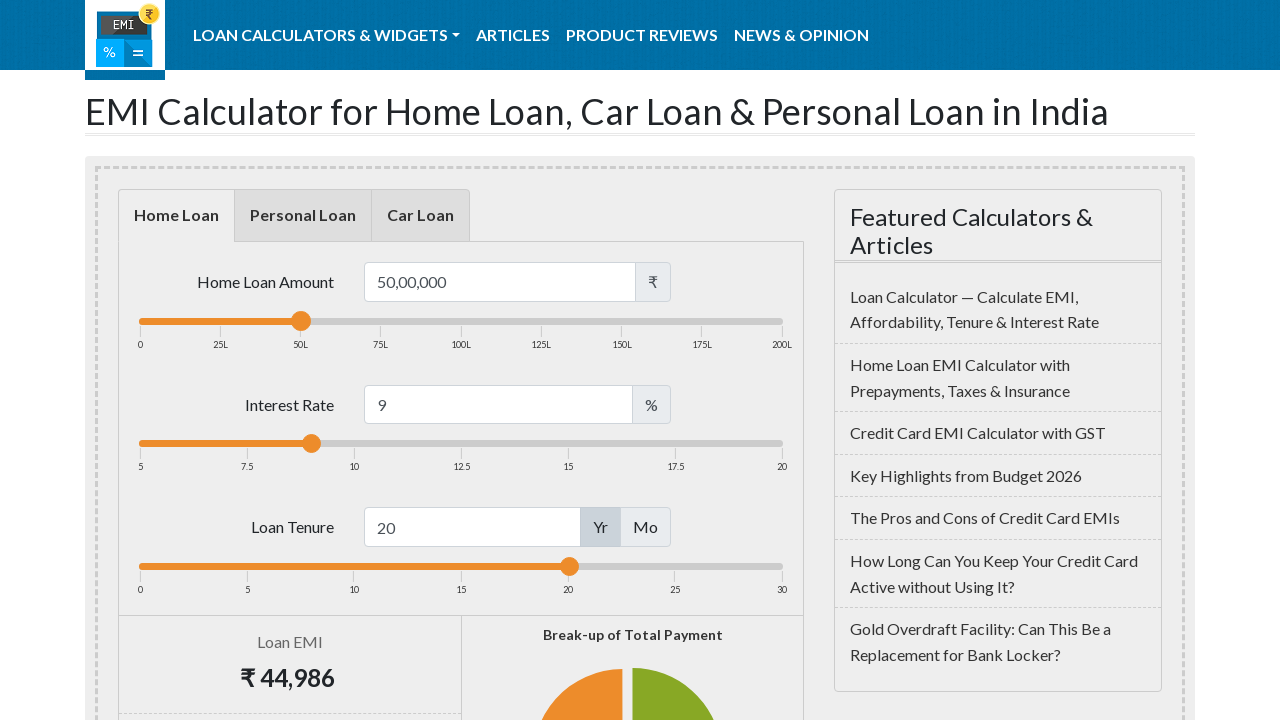

Clicked on loan amount input field at (500, 282) on #loanamount
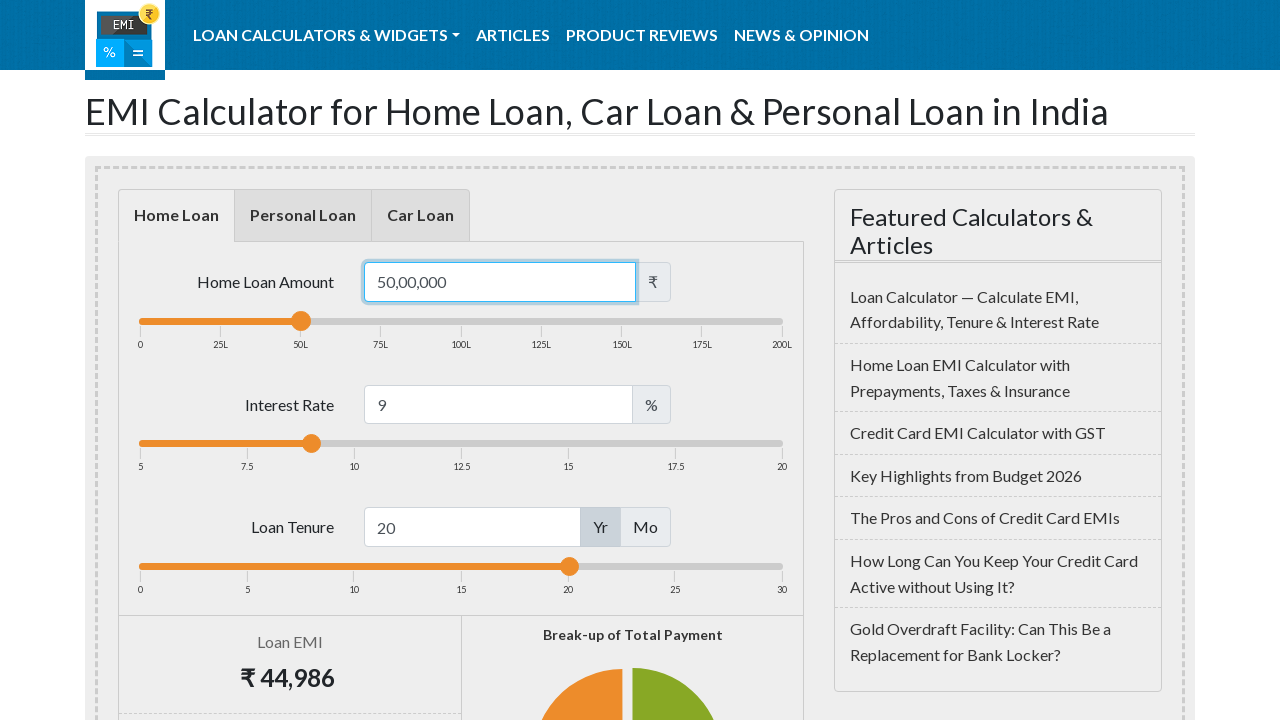

Cleared loan amount input field on #loanamount
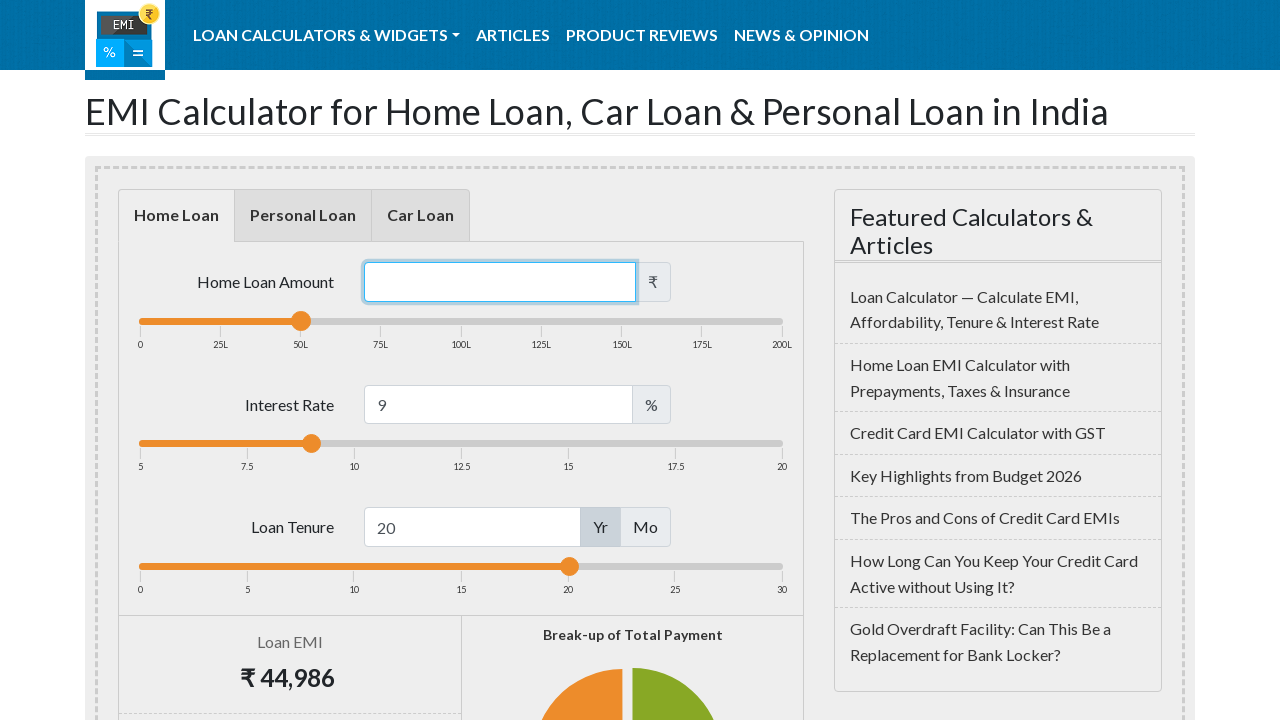

Entered loan amount 5000000 (50 Lakhs) on #loanamount
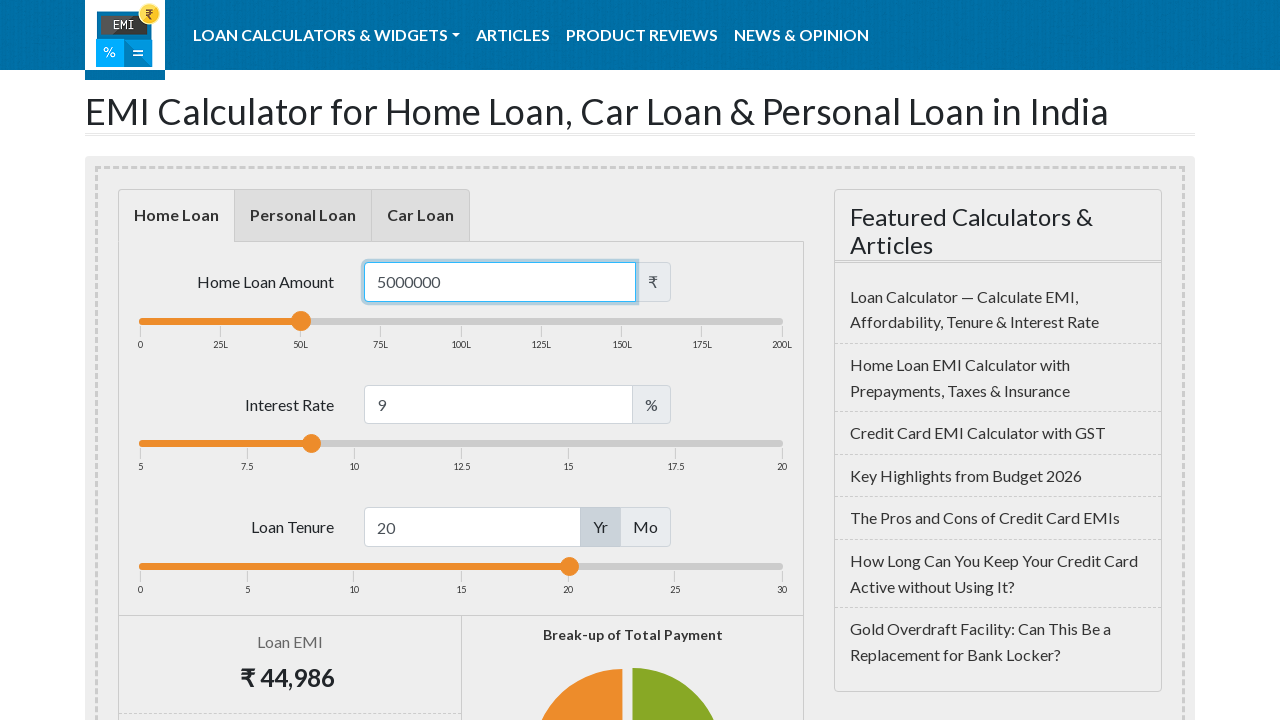

Located interest rate input field
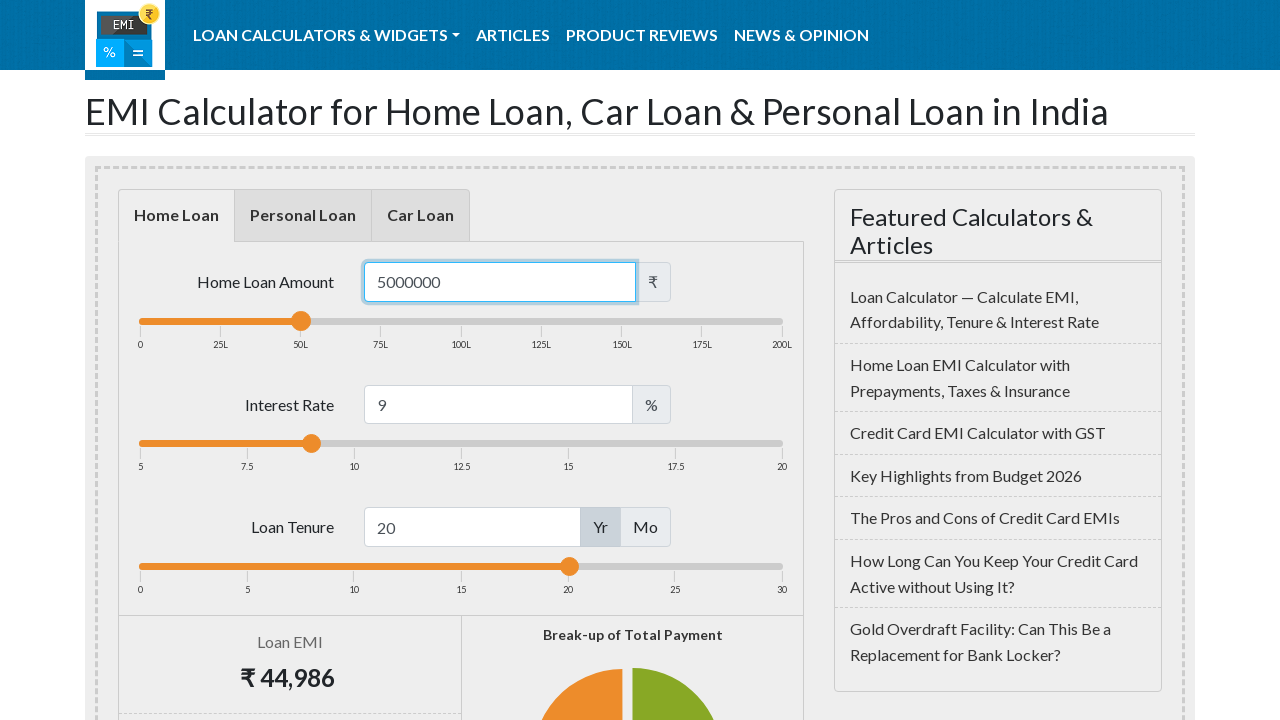

Clicked on interest rate input field at (498, 404) on #loaninterest
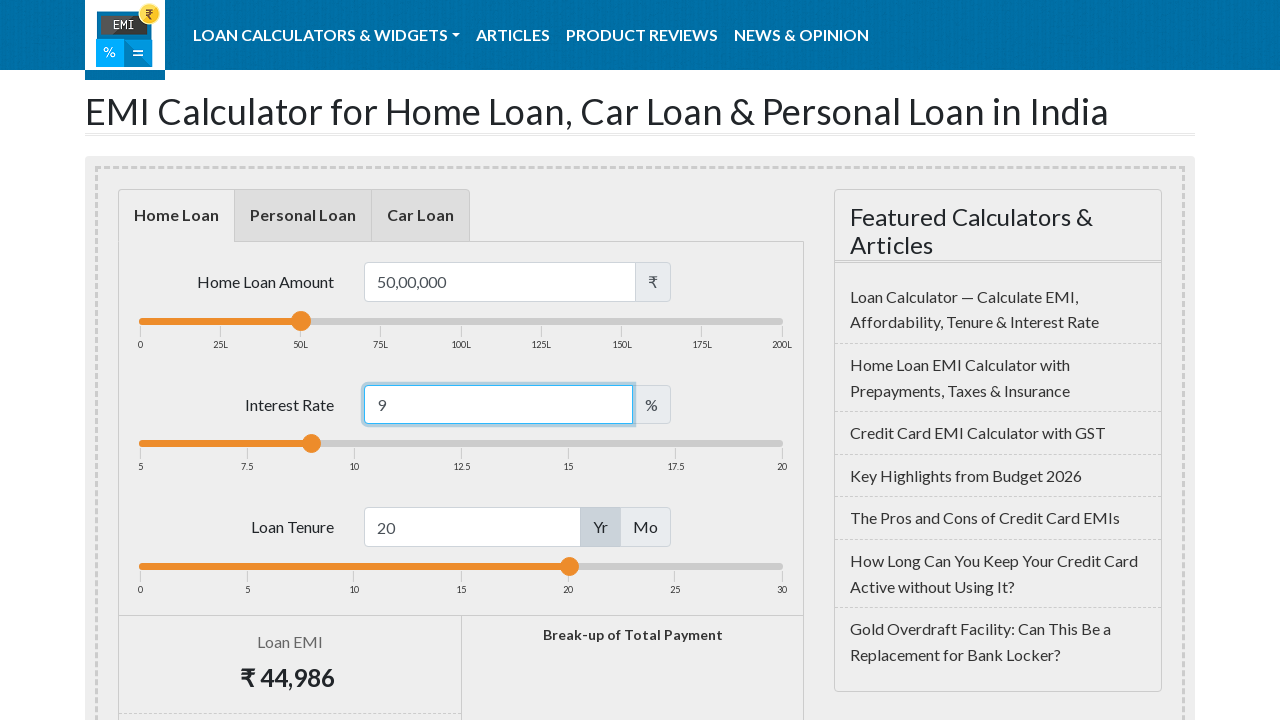

Cleared interest rate input field on #loaninterest
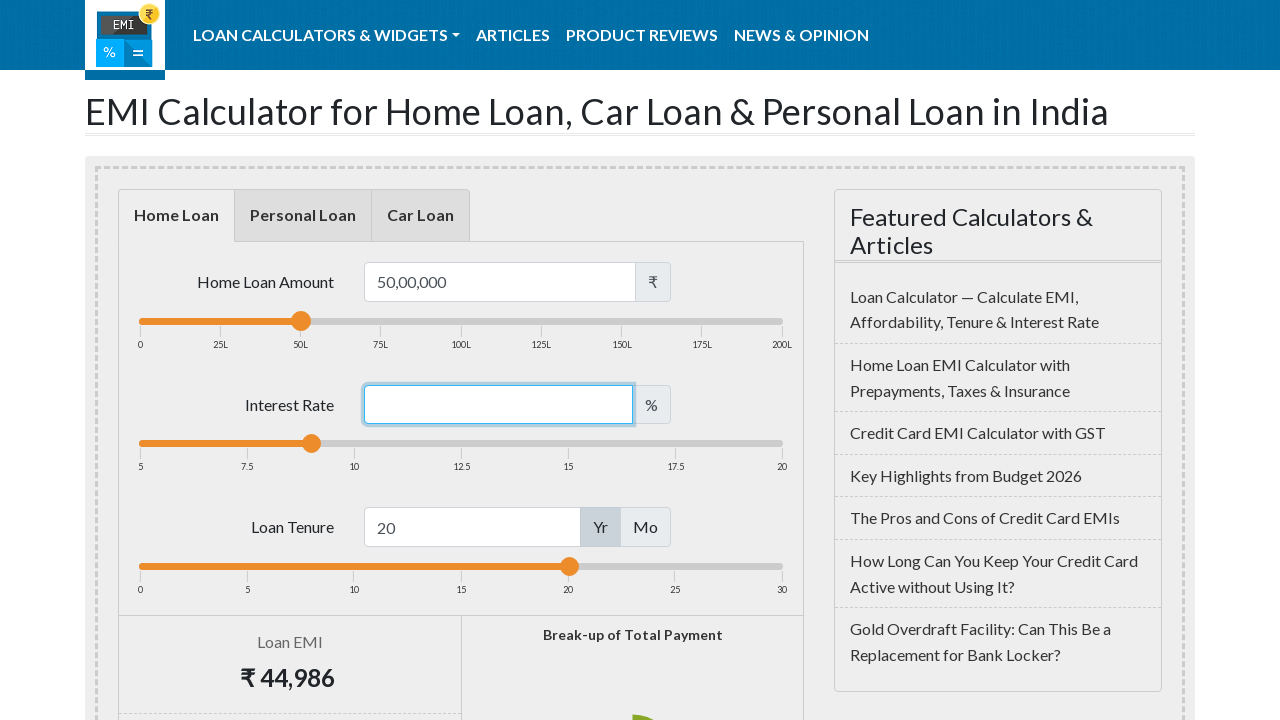

Entered interest rate 8.5% on #loaninterest
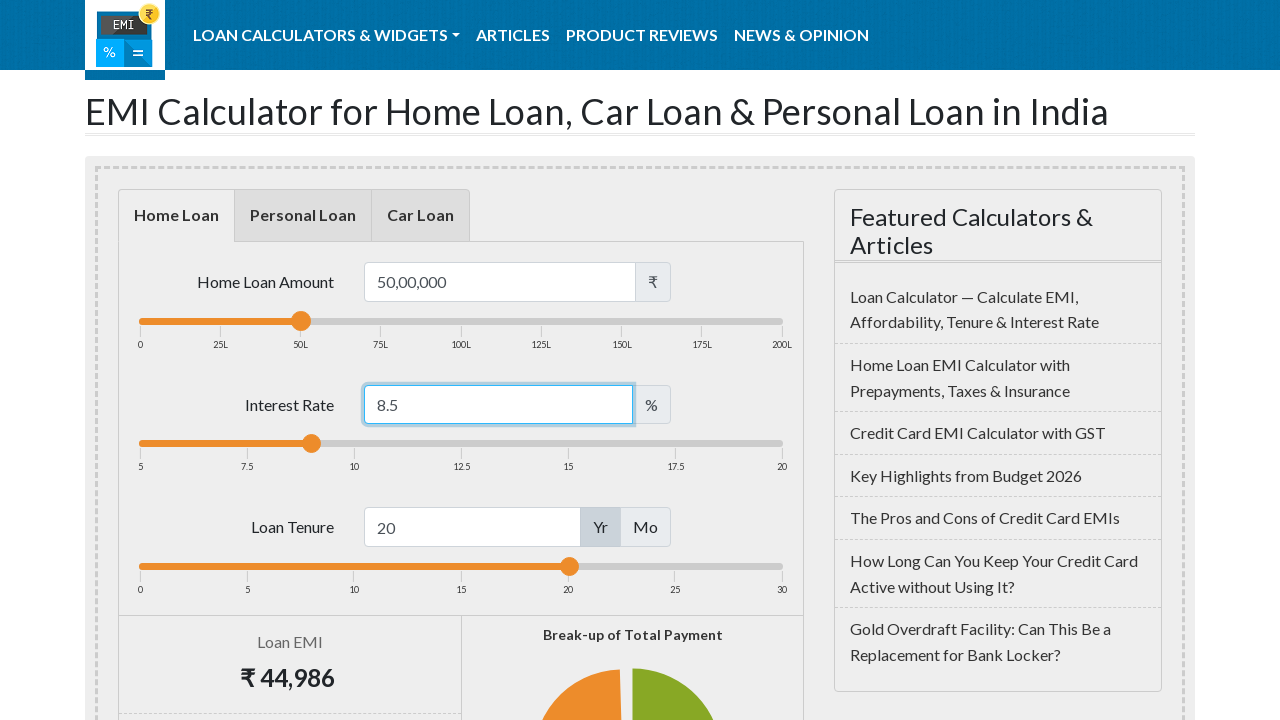

Located loan tenure input field
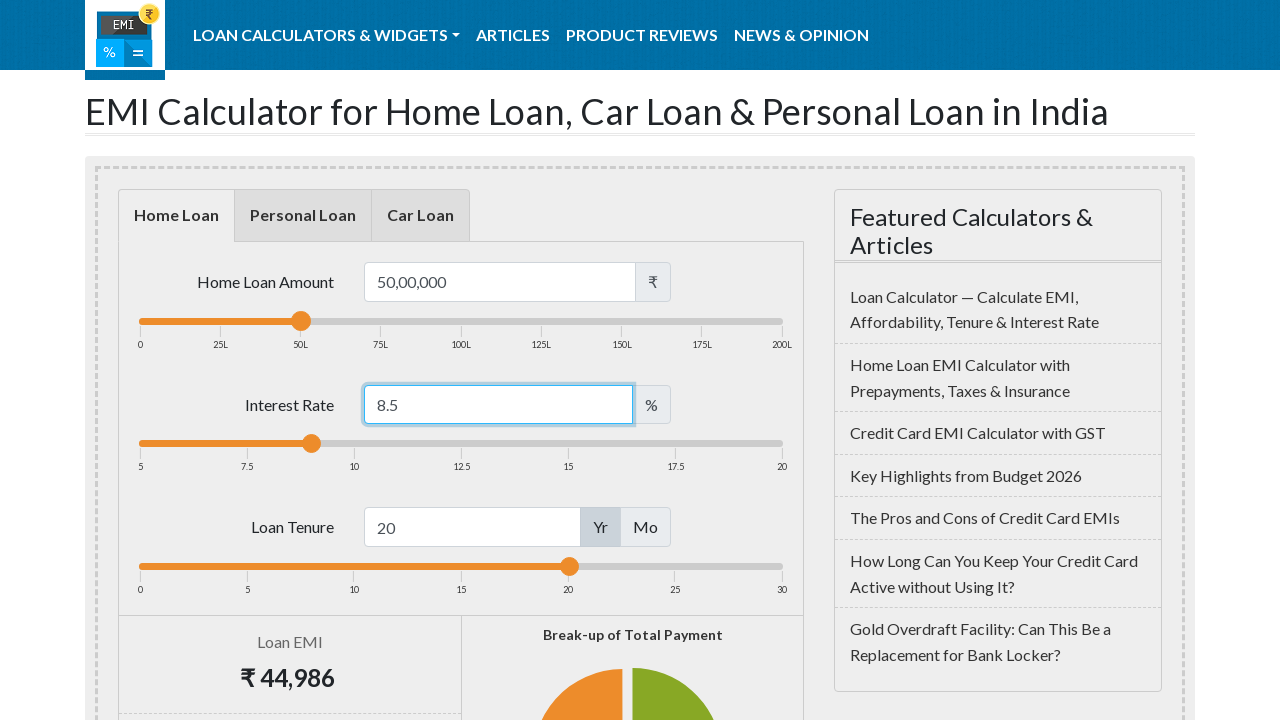

Clicked on loan tenure input field at (472, 527) on #loanterm
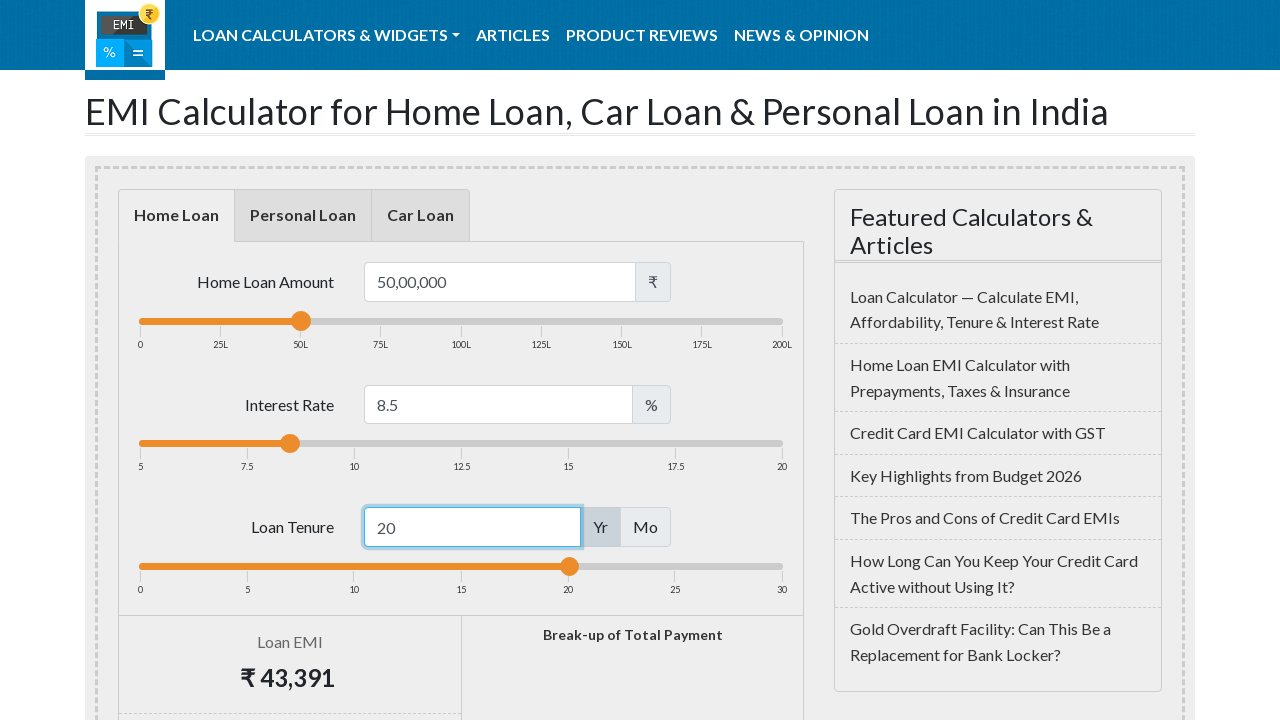

Cleared loan tenure input field on #loanterm
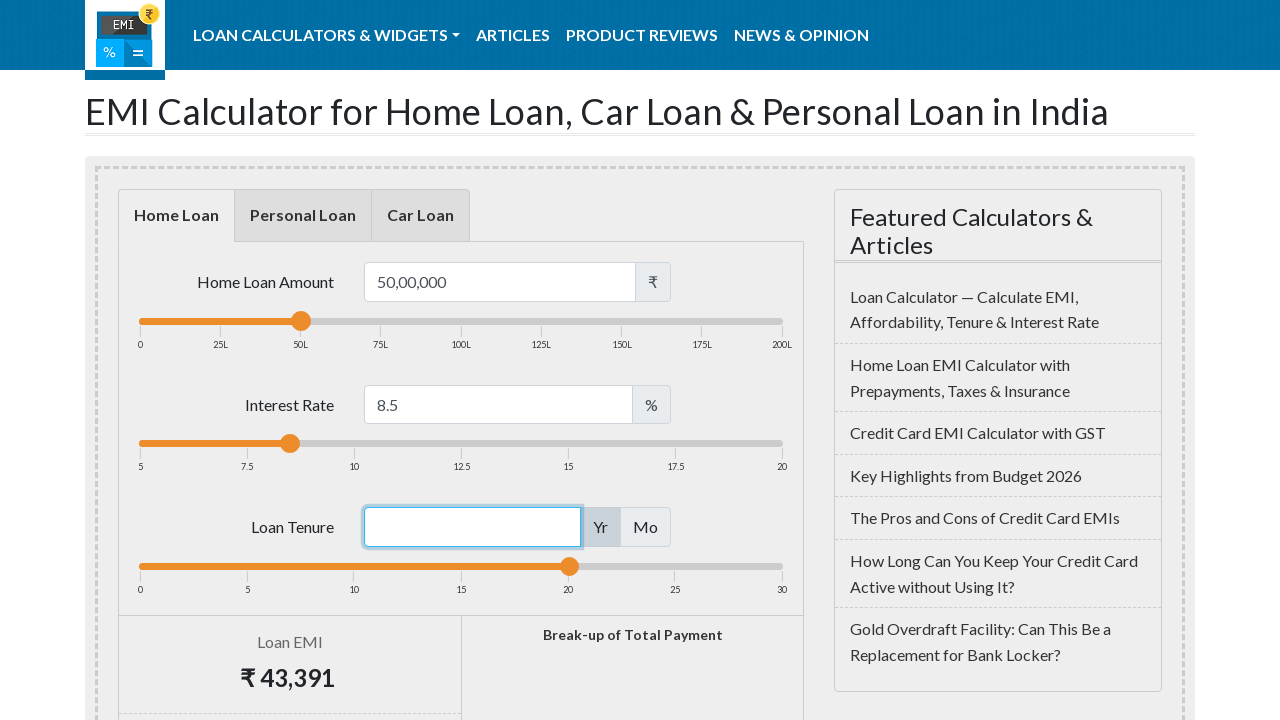

Entered loan tenure 20 years on #loanterm
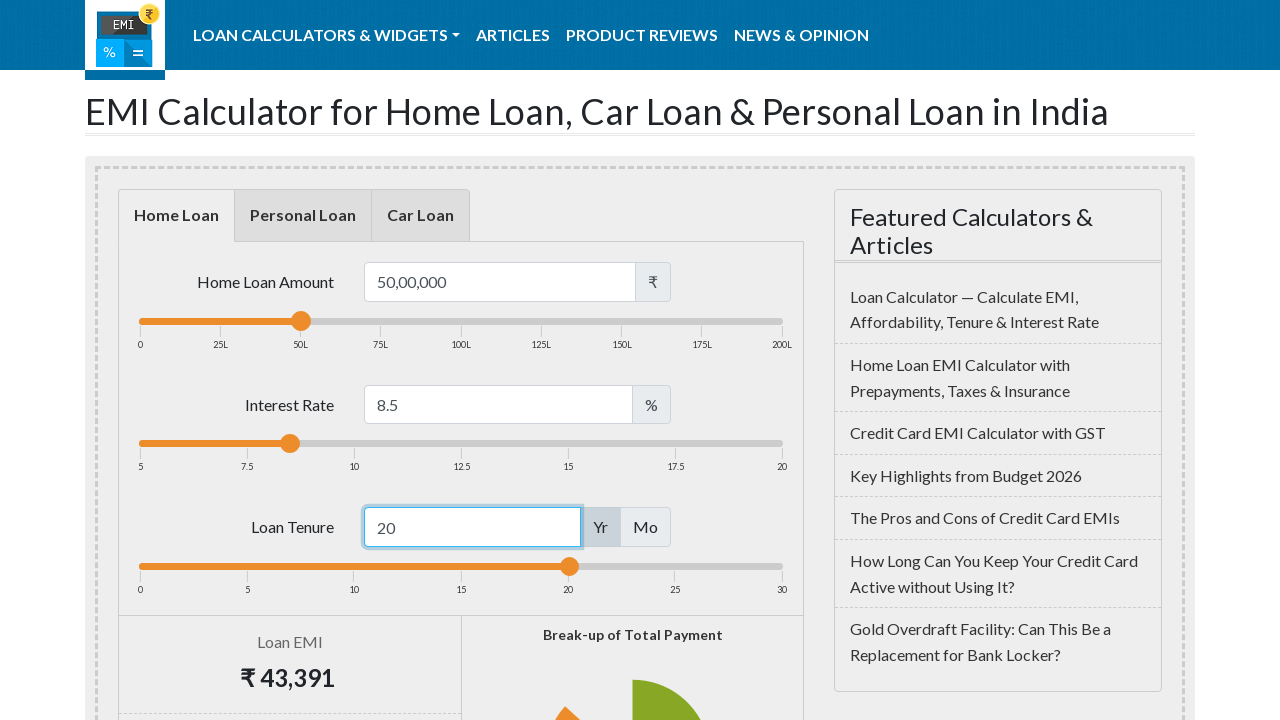

Pressed Tab to trigger EMI calculation on #loanterm
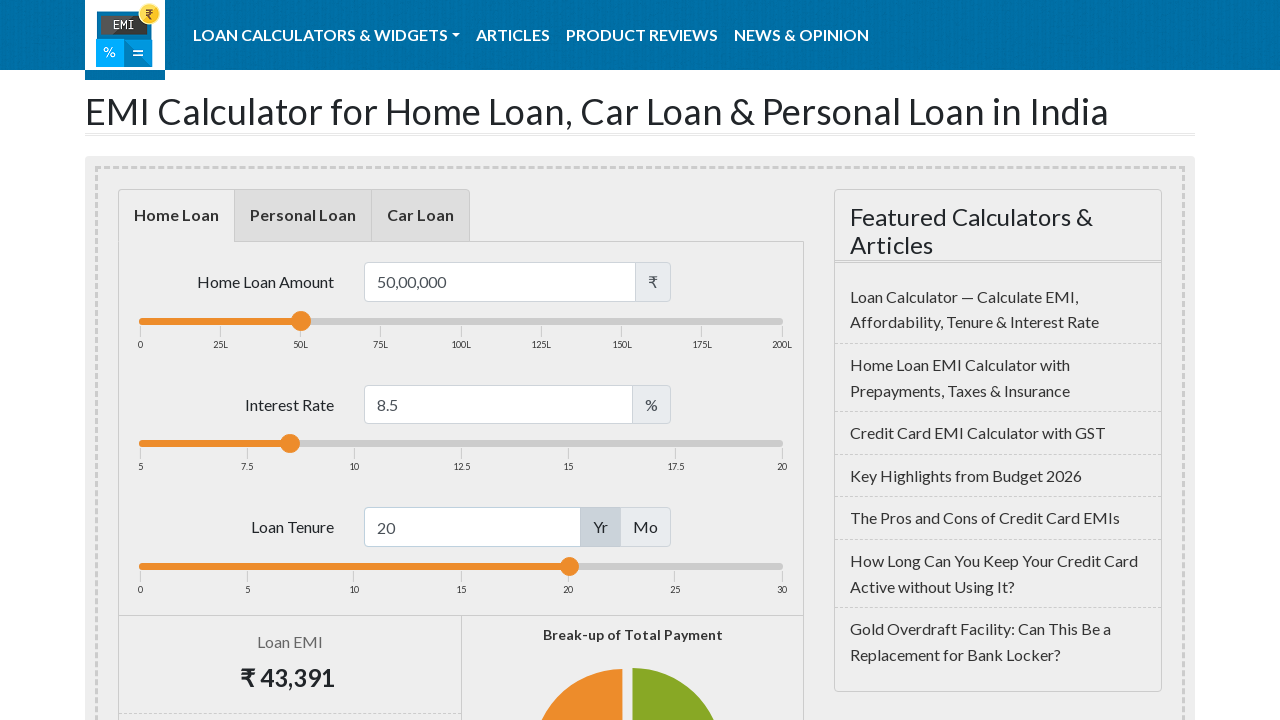

Waited 2 seconds for EMI calculation to complete
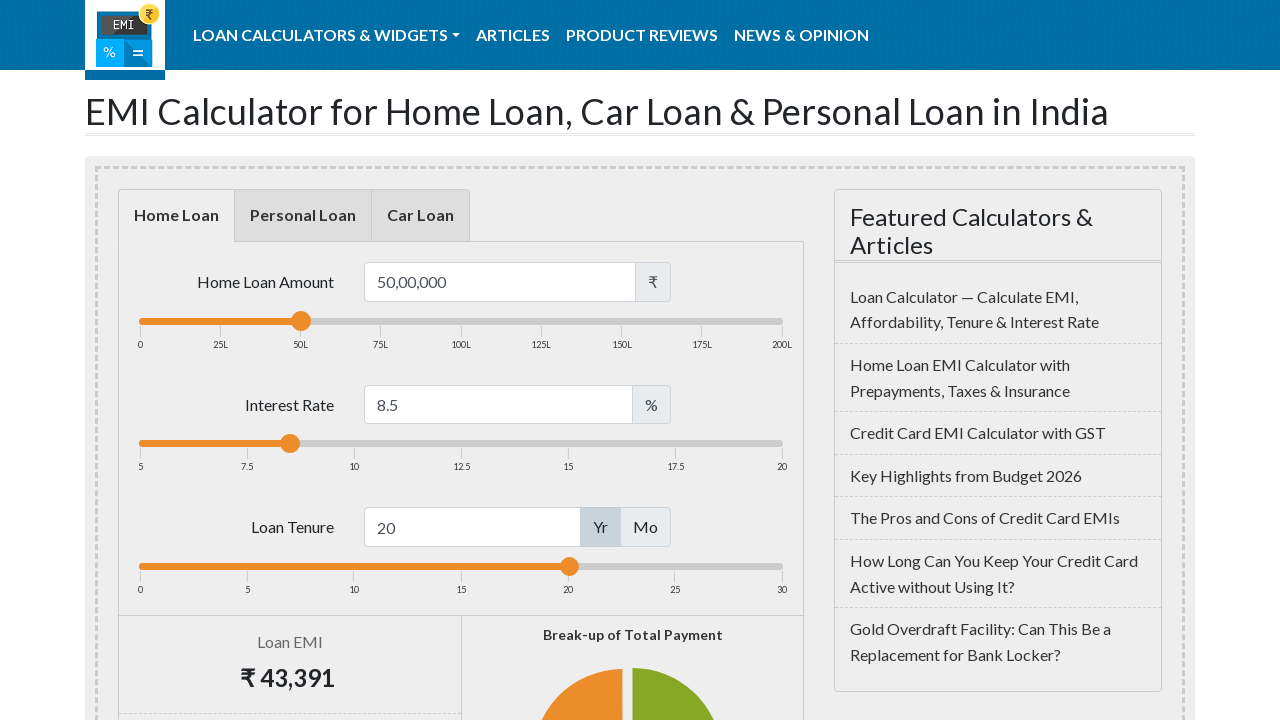

EMI amount result element is now visible
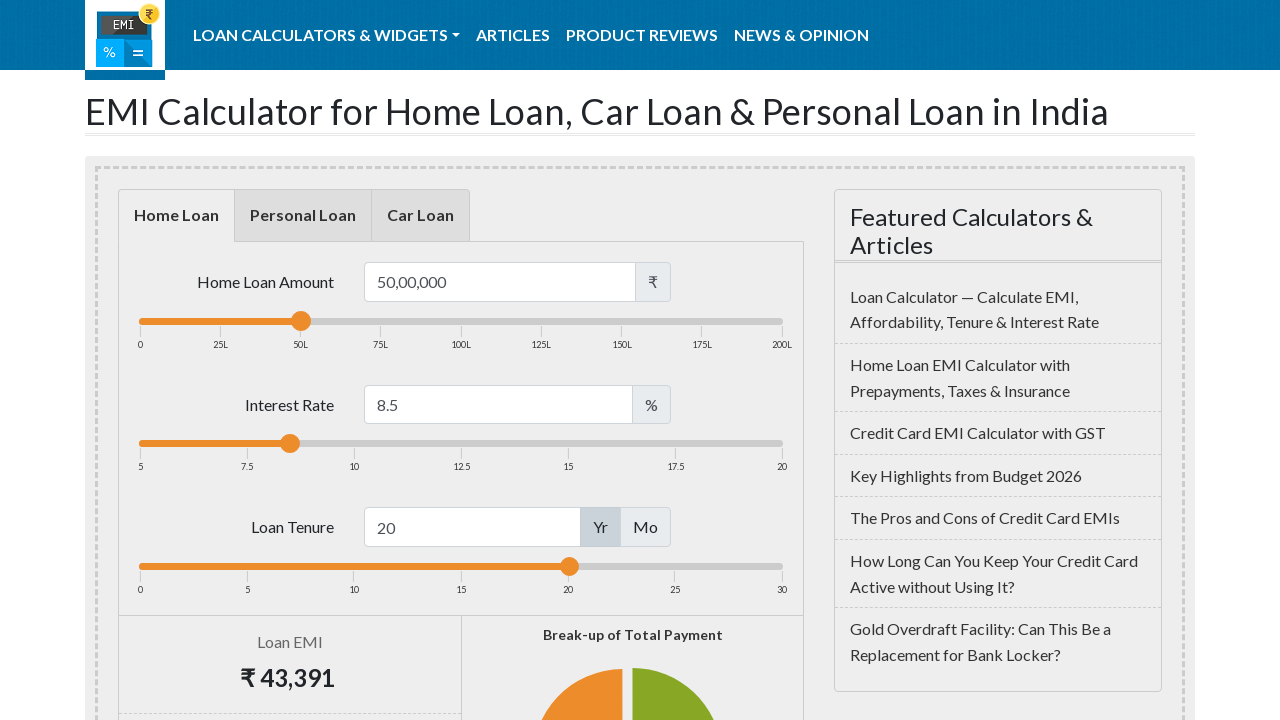

Located EMI amount display element
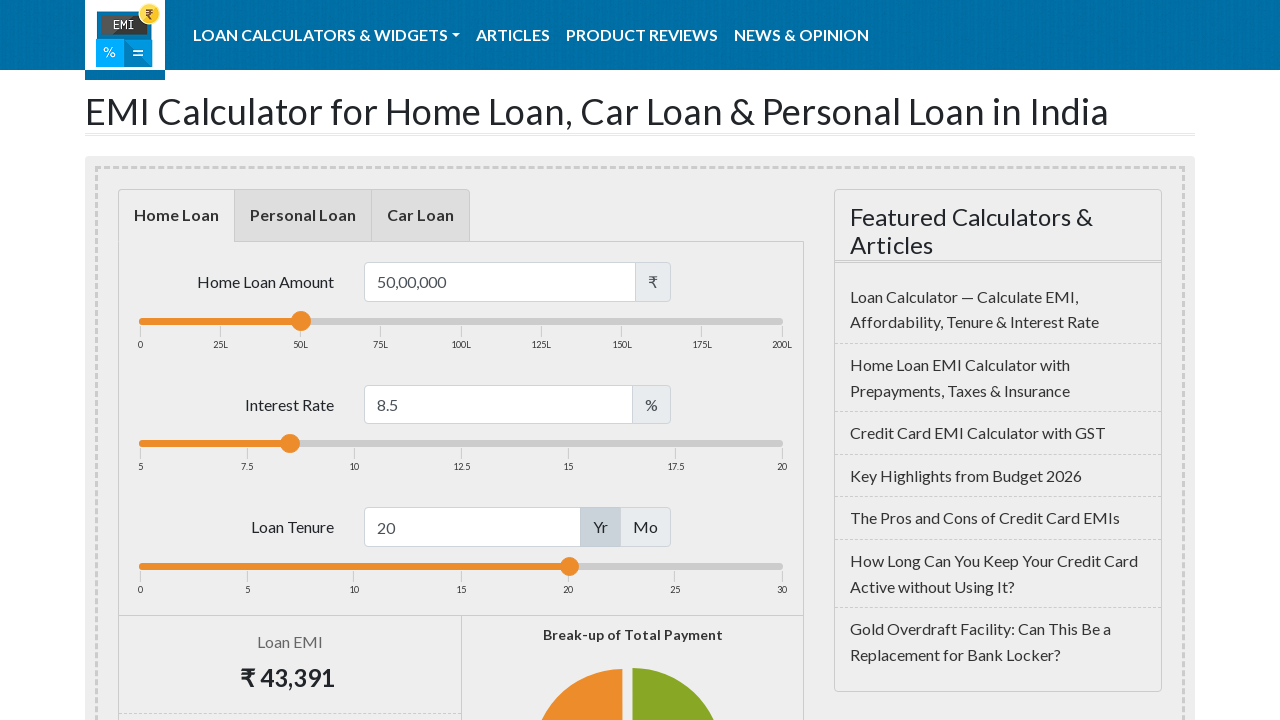

Retrieved EMI text content: 43,391
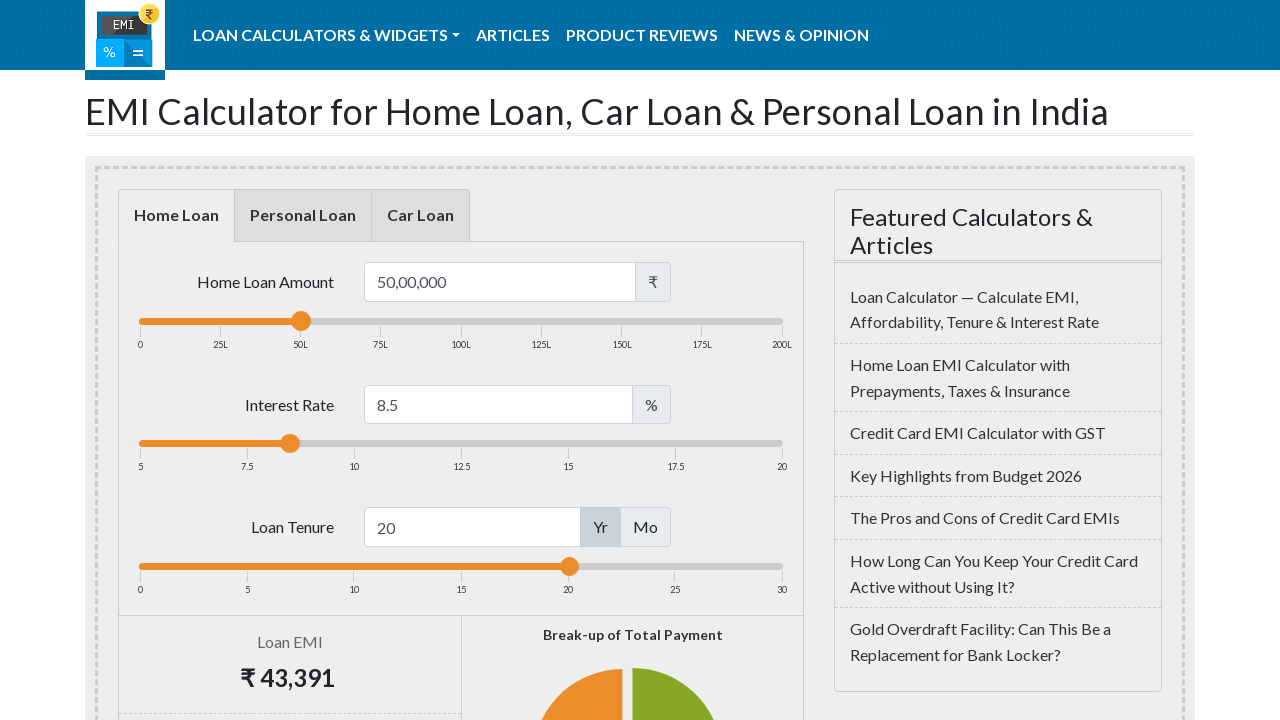

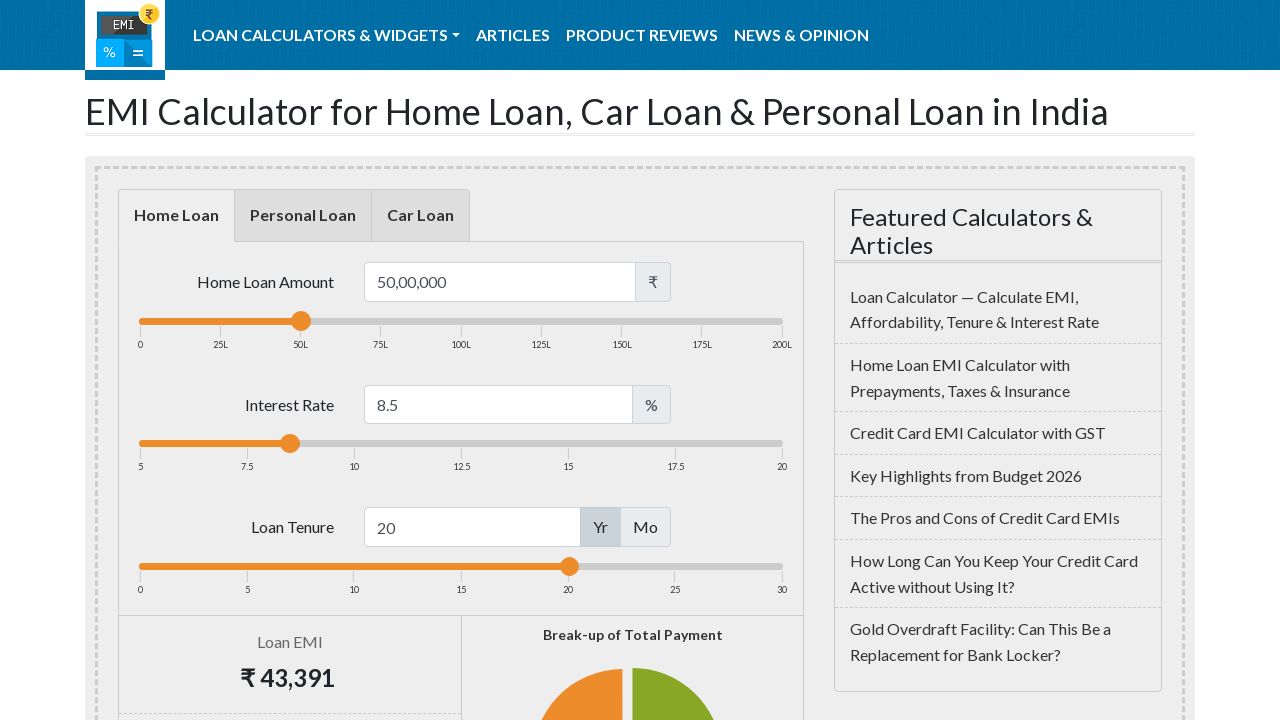